Tests tooltip functionality by hovering over a button and verifying the tooltip appears with text content

Starting URL: https://demoqa.com/tool-tips

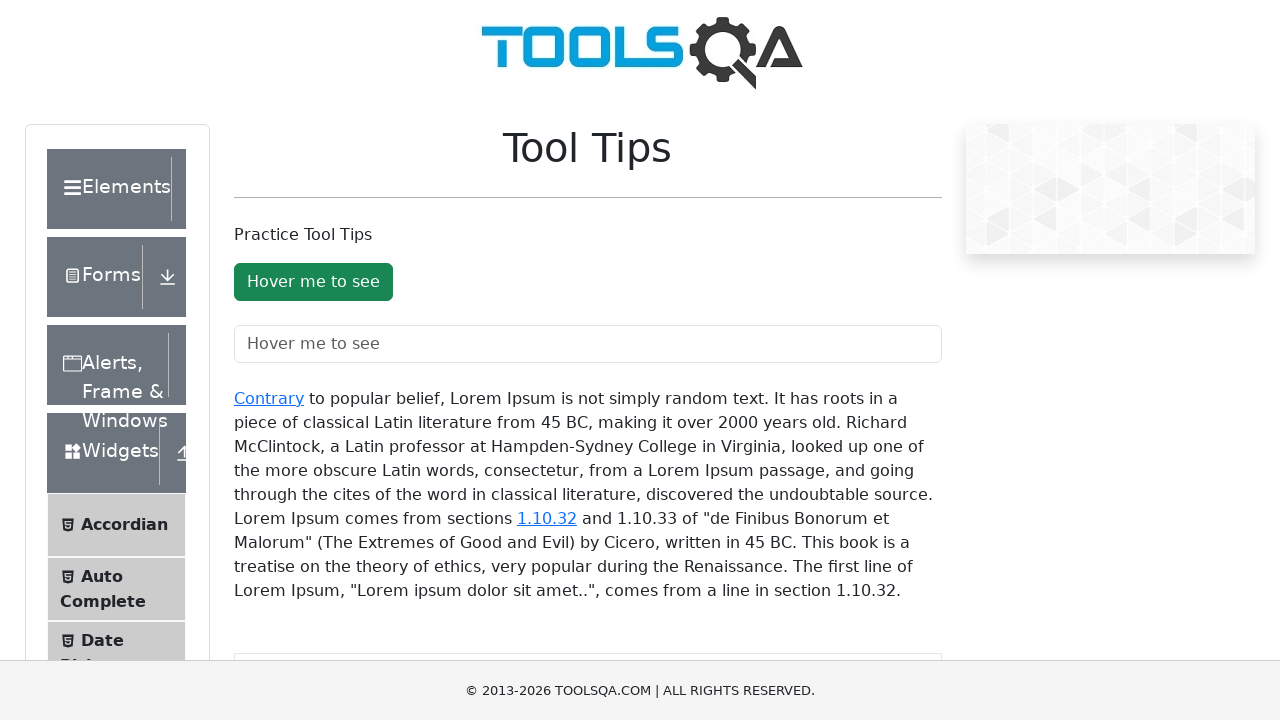

Hovered over tooltip button to trigger tooltip at (313, 282) on xpath=//button[@id='toolTipButton']
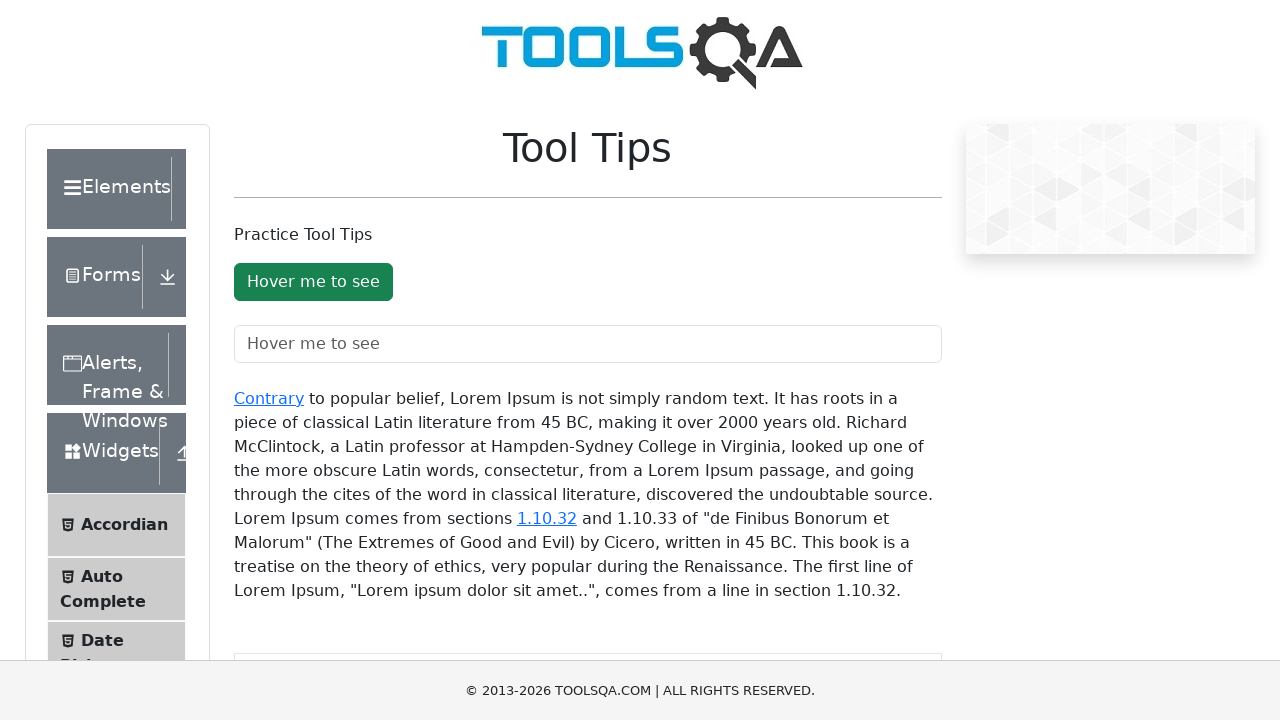

Tooltip appeared and became visible
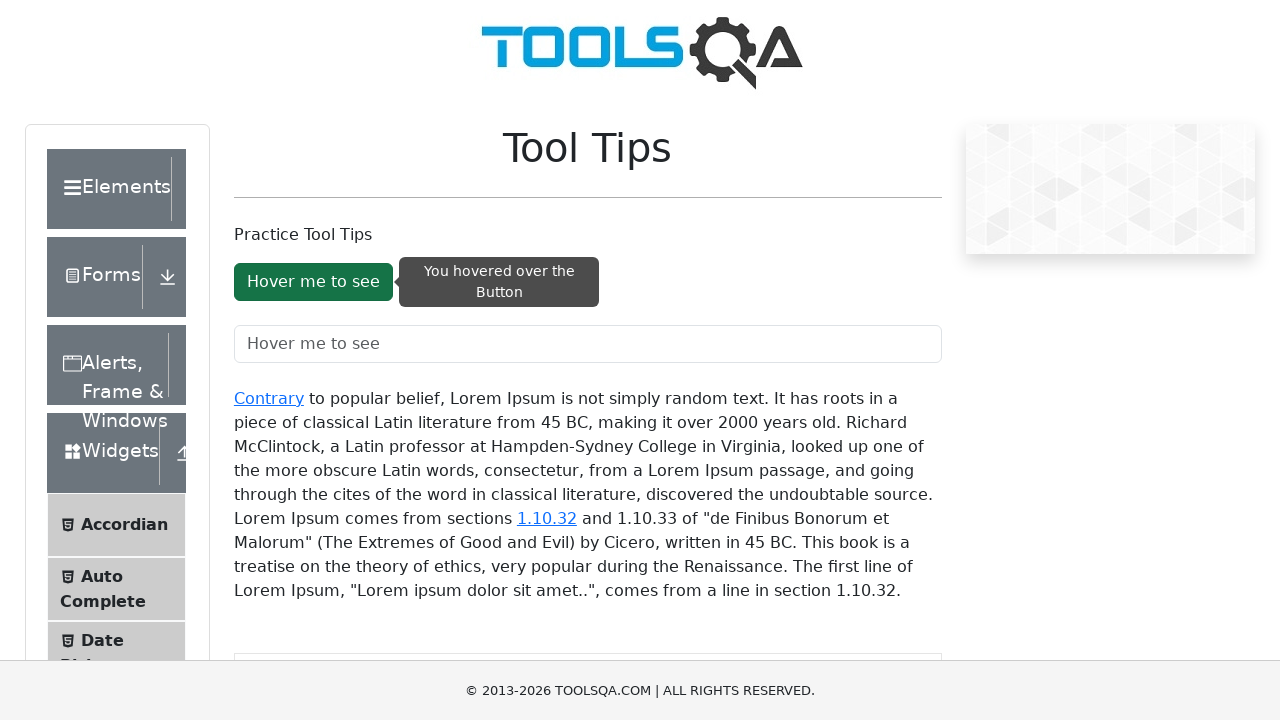

Retrieved tooltip text: 'You hovered over the Button'
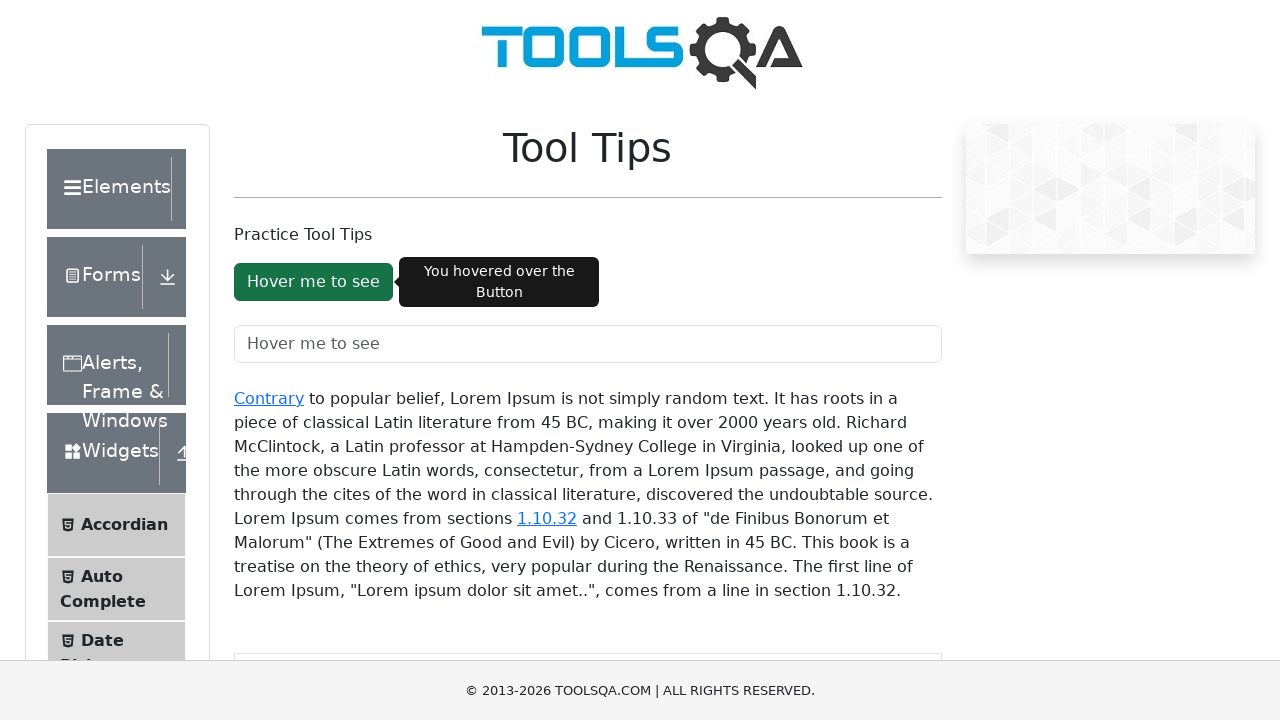

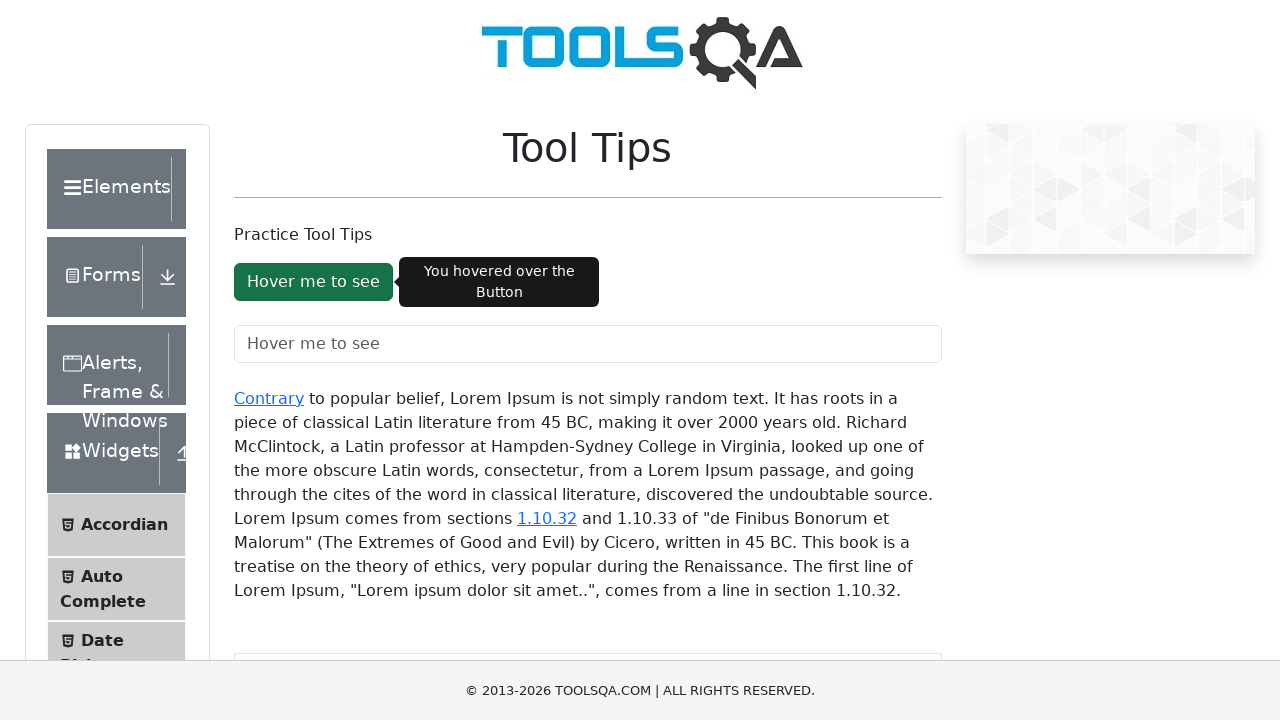